Tests handling of a delayed alert by clicking a button that triggers an alert after 5 seconds, then accepting it

Starting URL: https://demoqa.com/alerts

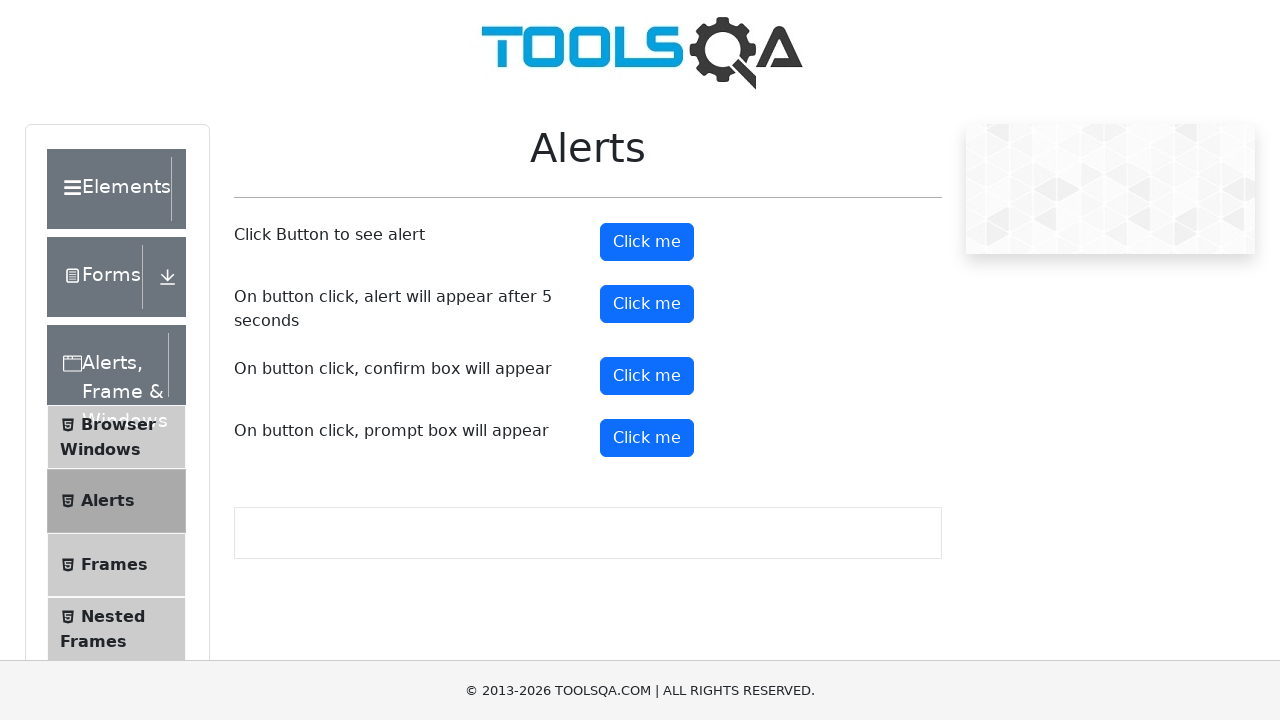

Clicked button to trigger delayed alert at (647, 304) on #timerAlertButton
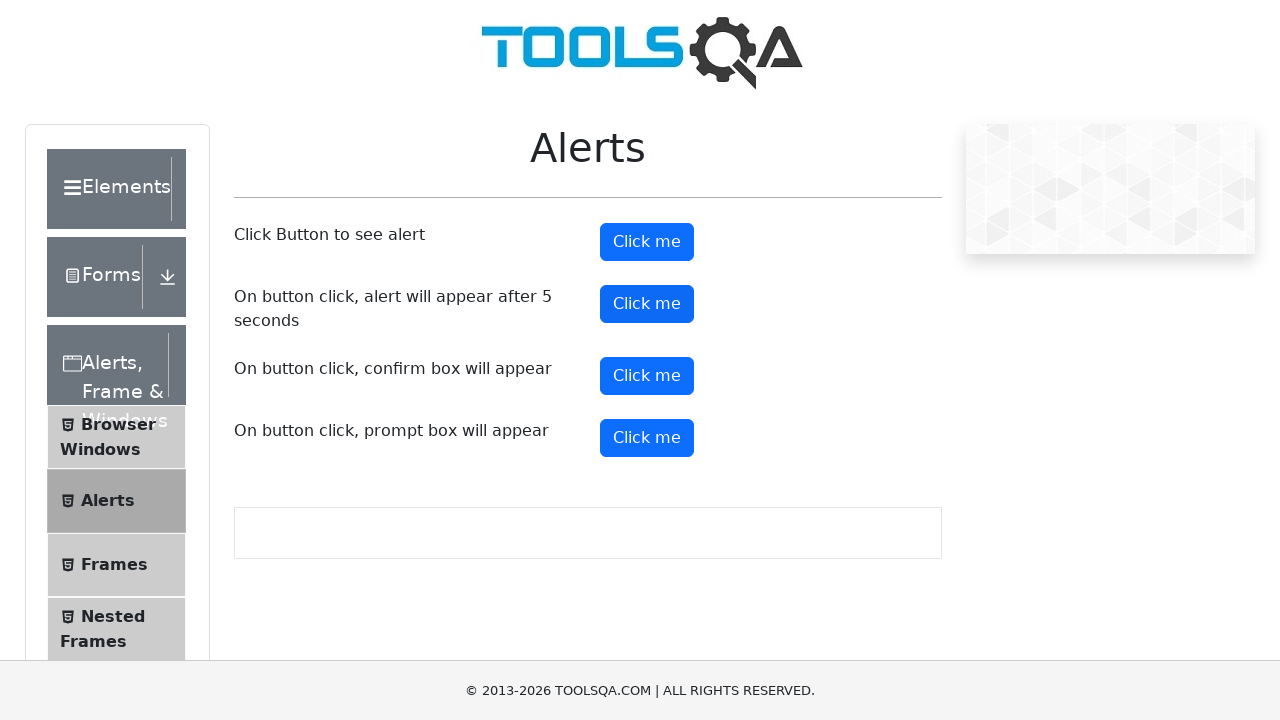

Waited 5.5 seconds for alert to appear
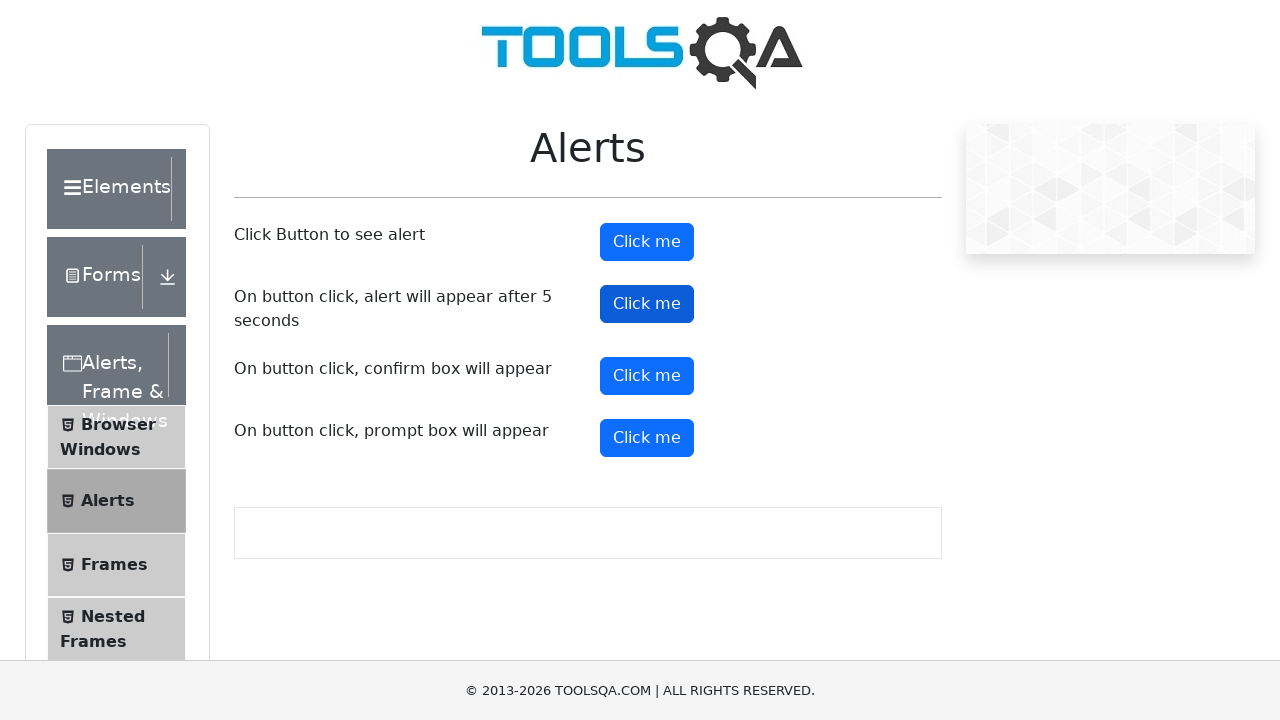

Set up dialog handler to accept alert
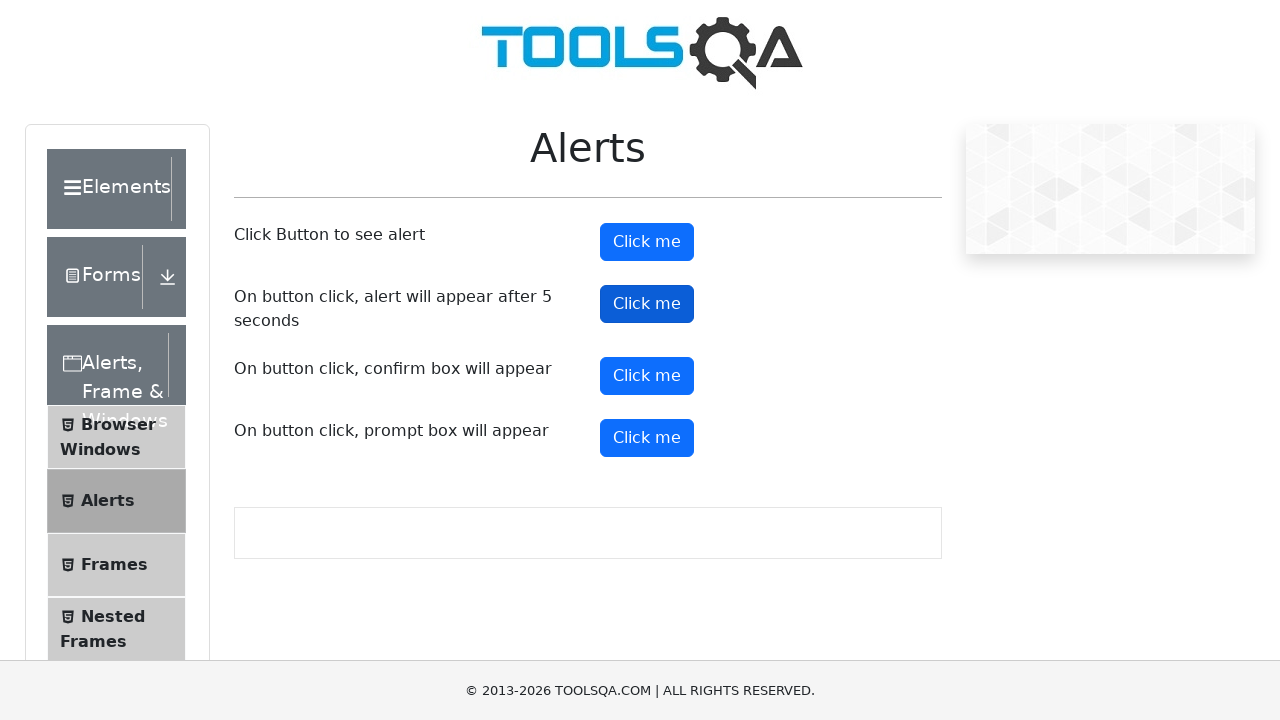

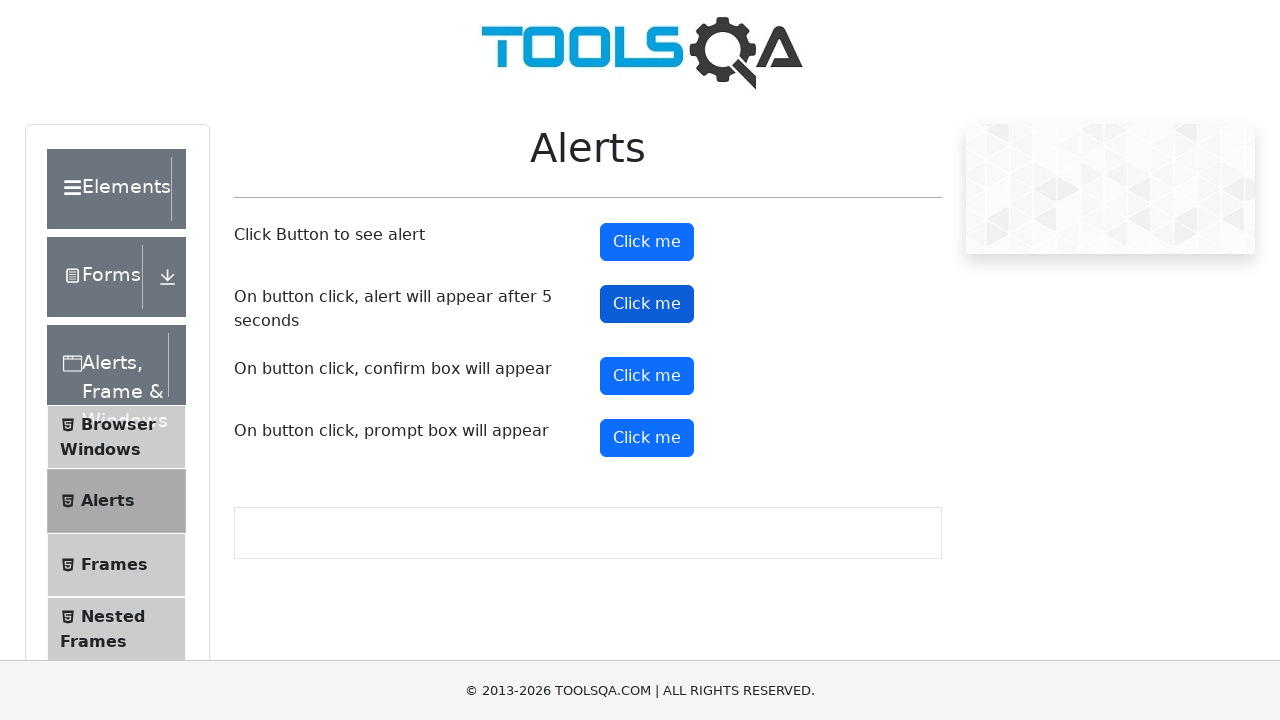